Tests hover functionality by moving the mouse over an h1 heading element, which causes the element's background color to change.

Starting URL: https://testeroprogramowania.github.io/selenium/basics.html

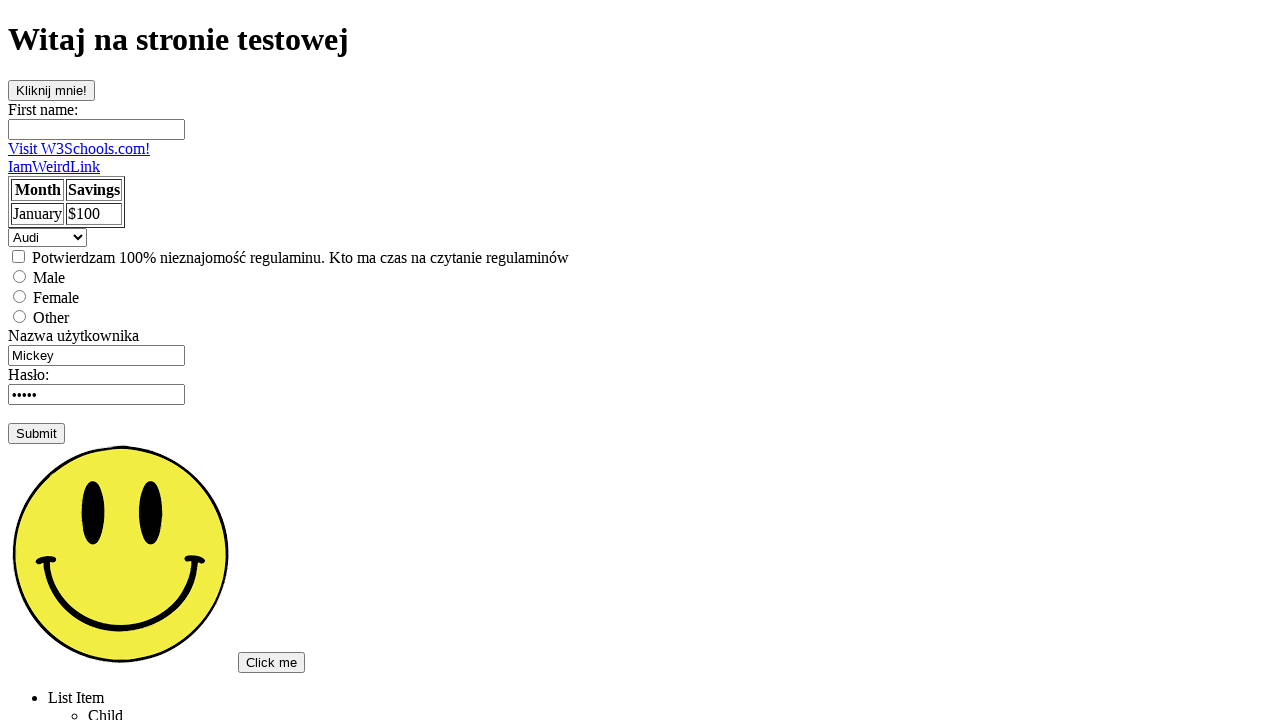

Navigated to the selenium basics test page
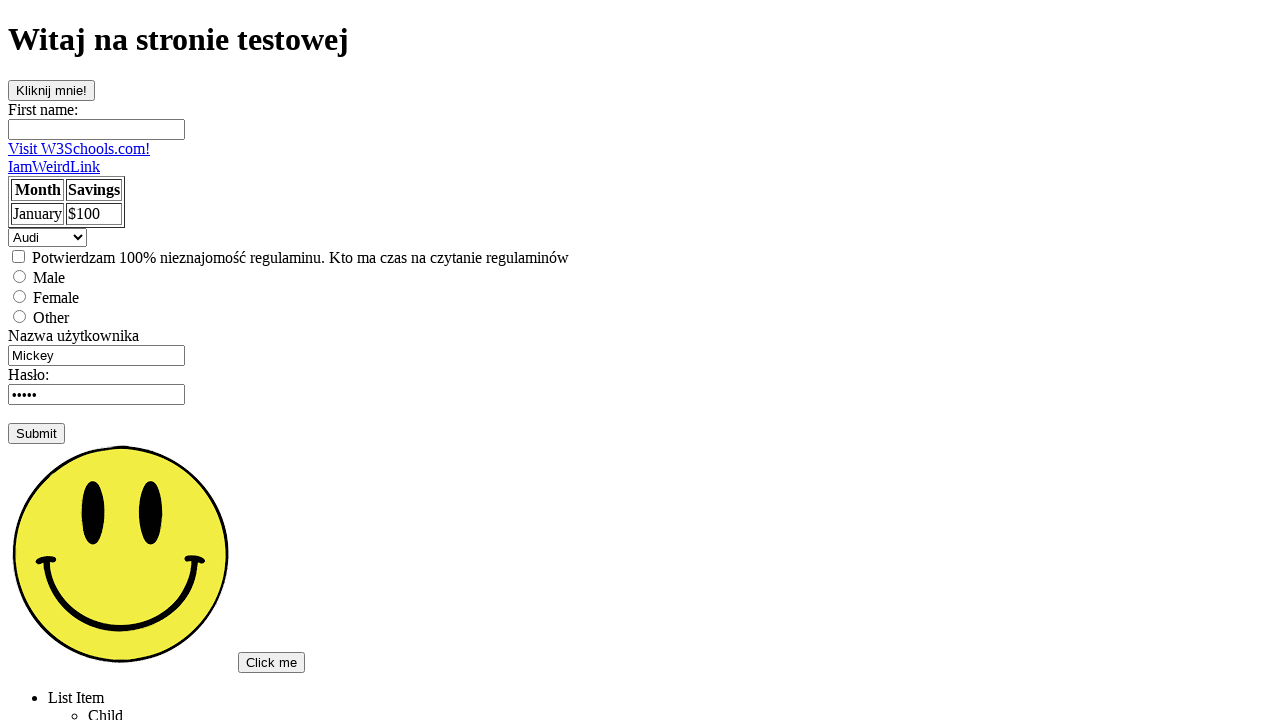

Hovered over h1 heading element to trigger background color change at (640, 40) on h1
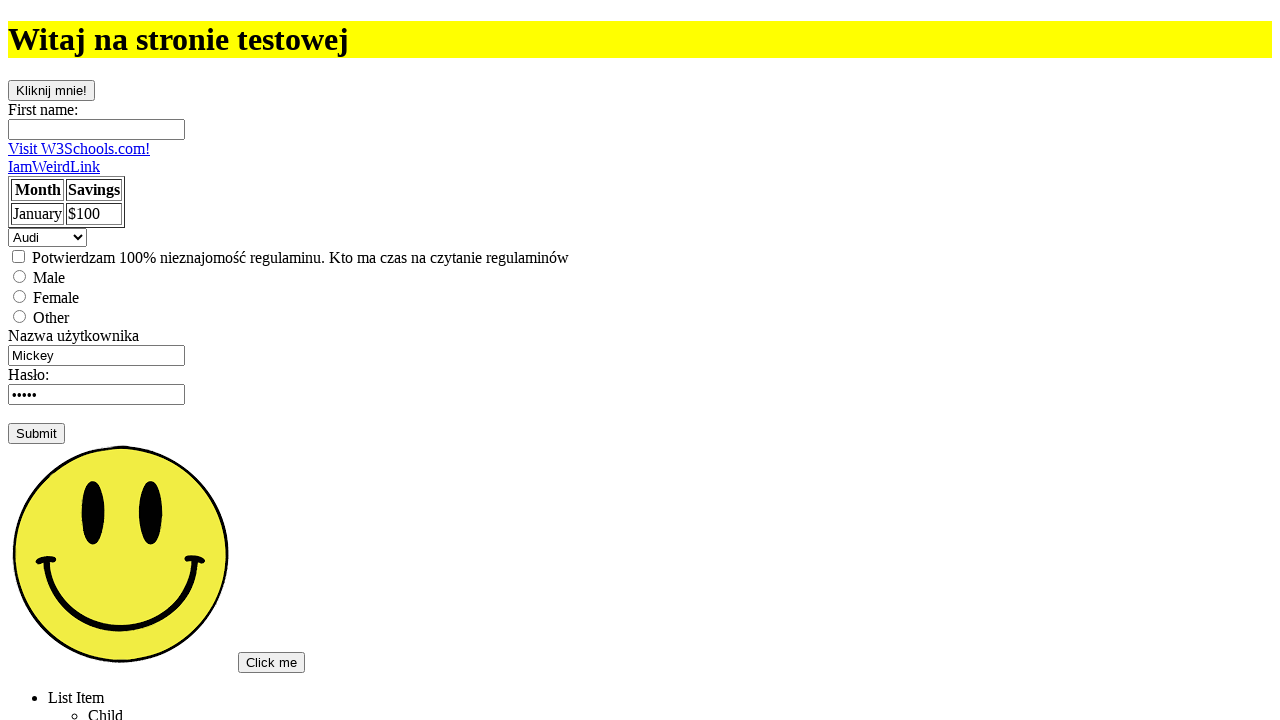

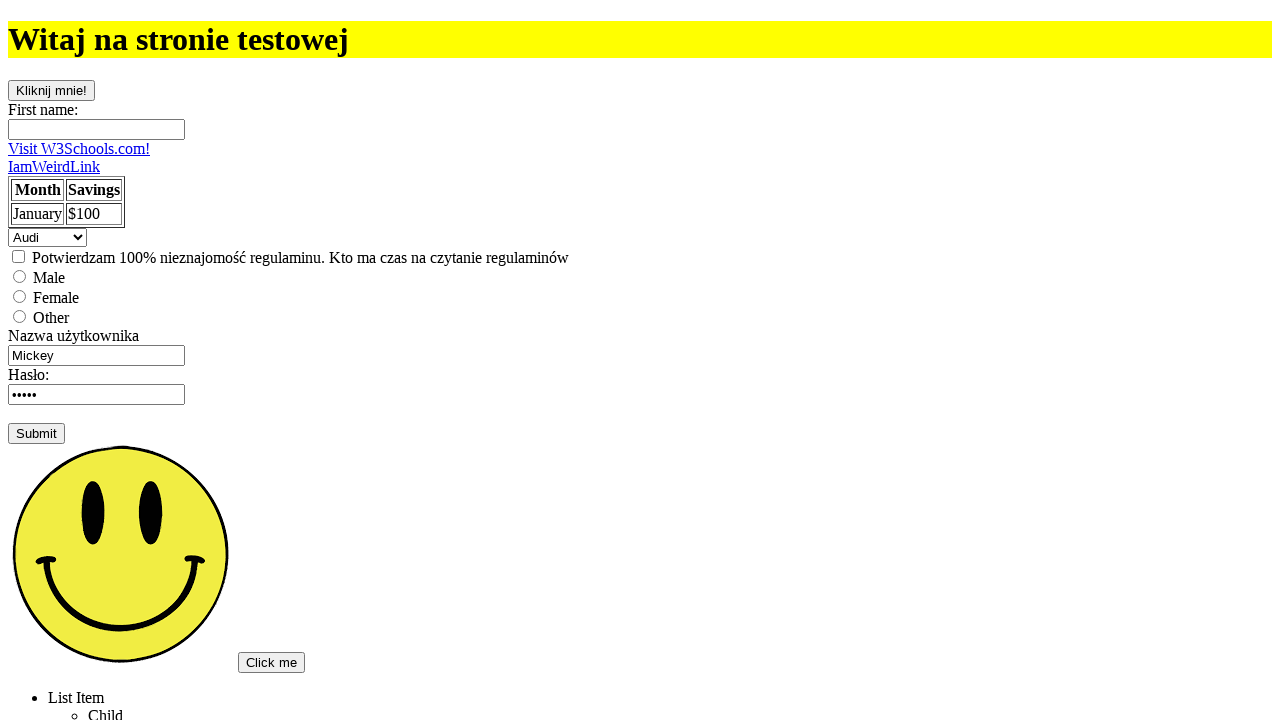